Tests scrolling functionality by scrolling a large table element into view using JavaScript execution.

Starting URL: http://the-internet.herokuapp.com/large

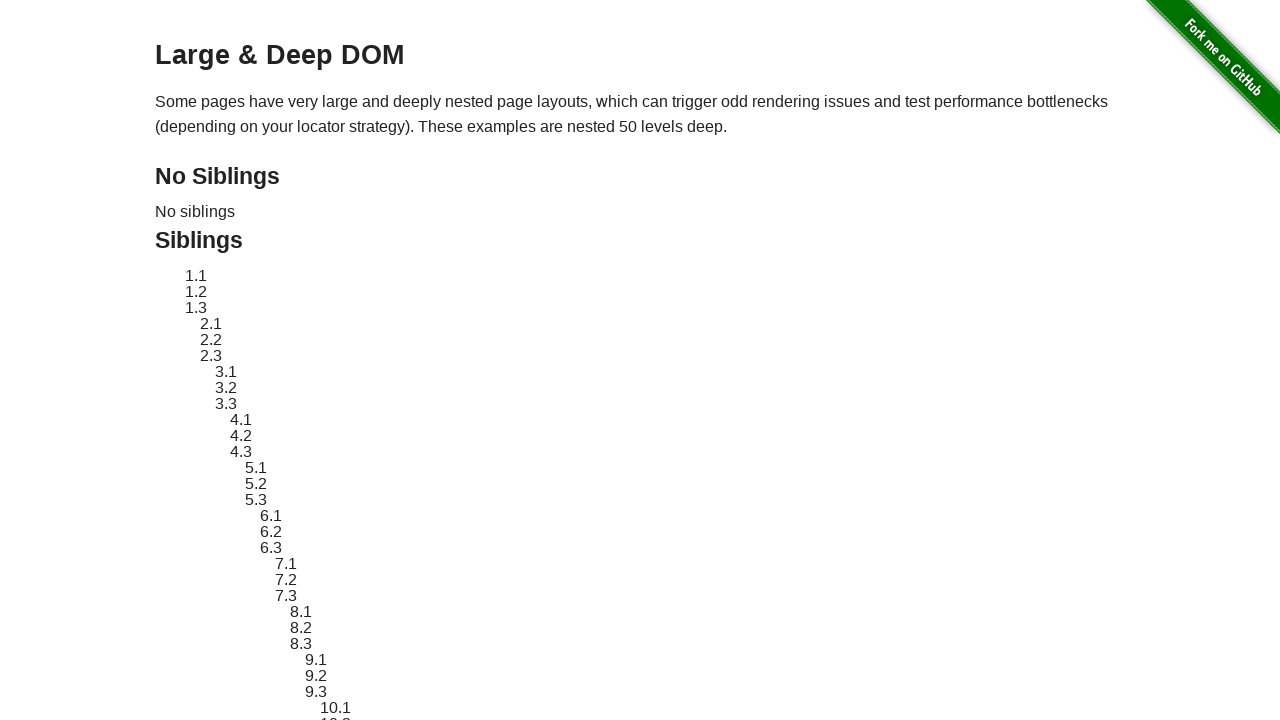

Large table element loaded and ready
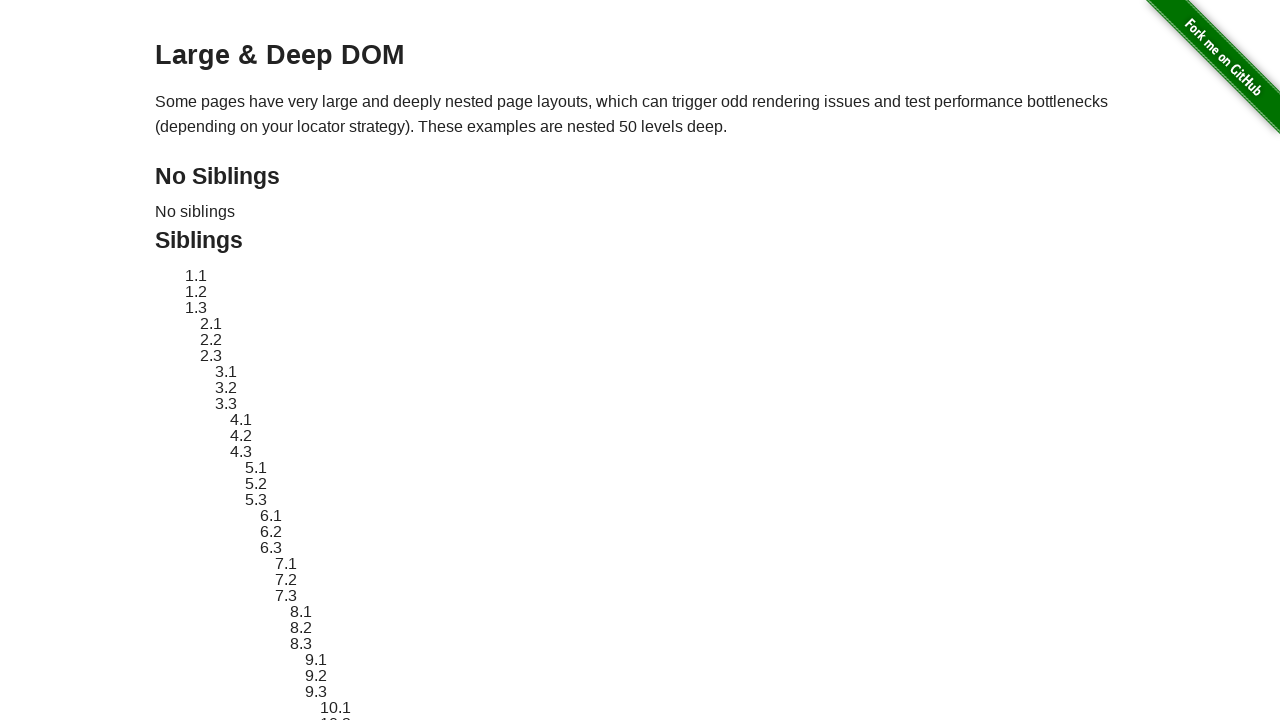

Scrolled large table element into view using scroll_into_view_if_needed()
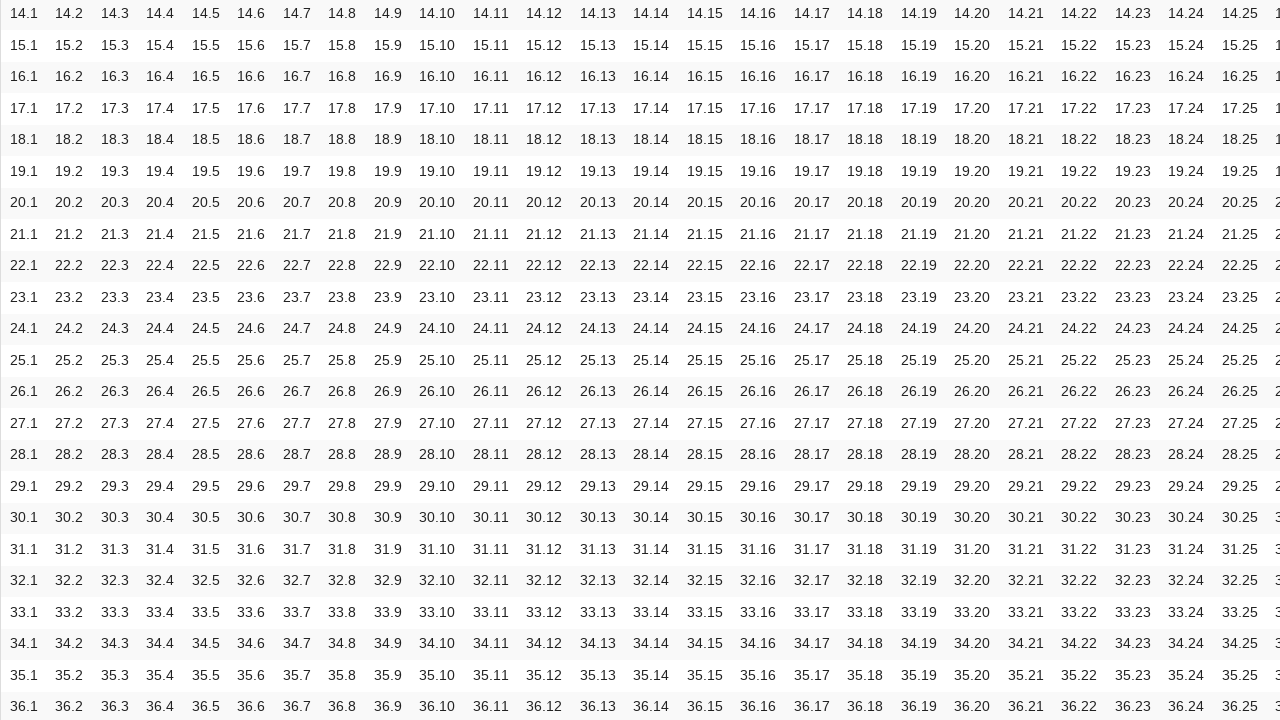

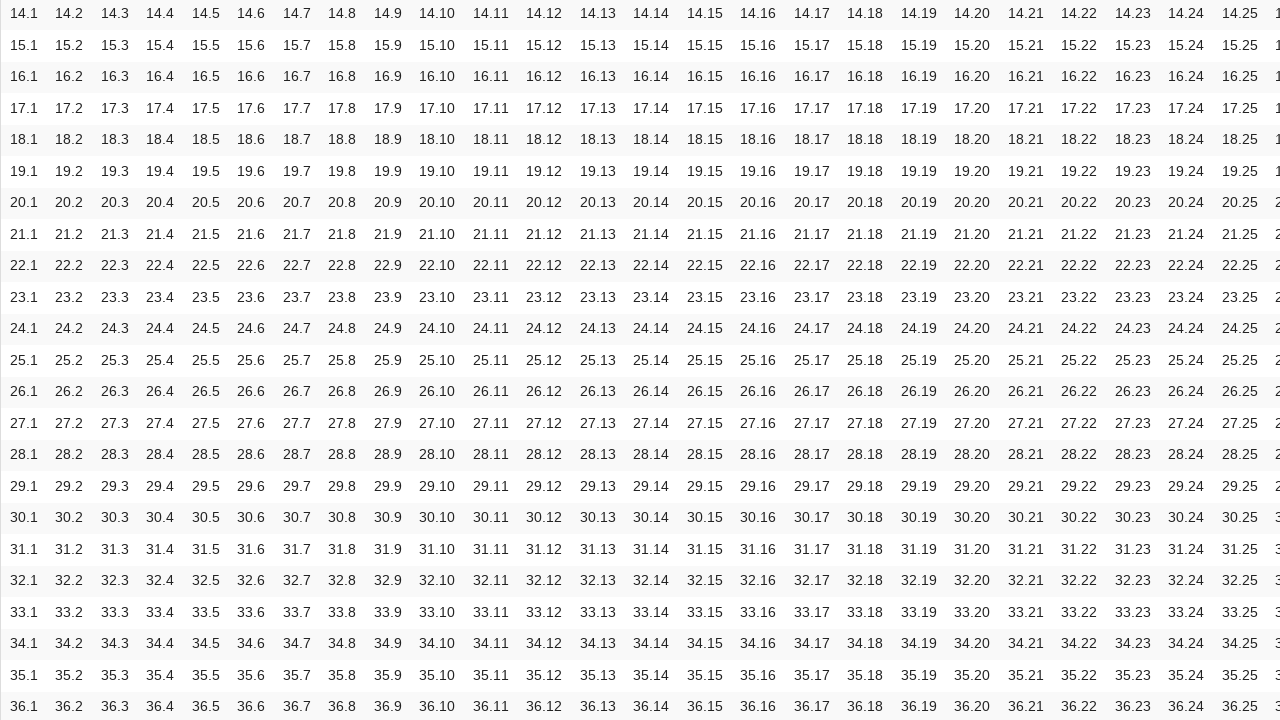